Tests multi-selection using Ctrl key to select non-consecutive items (1st, 3rd, 4th, and 11th elements)

Starting URL: https://automationfc.github.io/jquery-selectable/

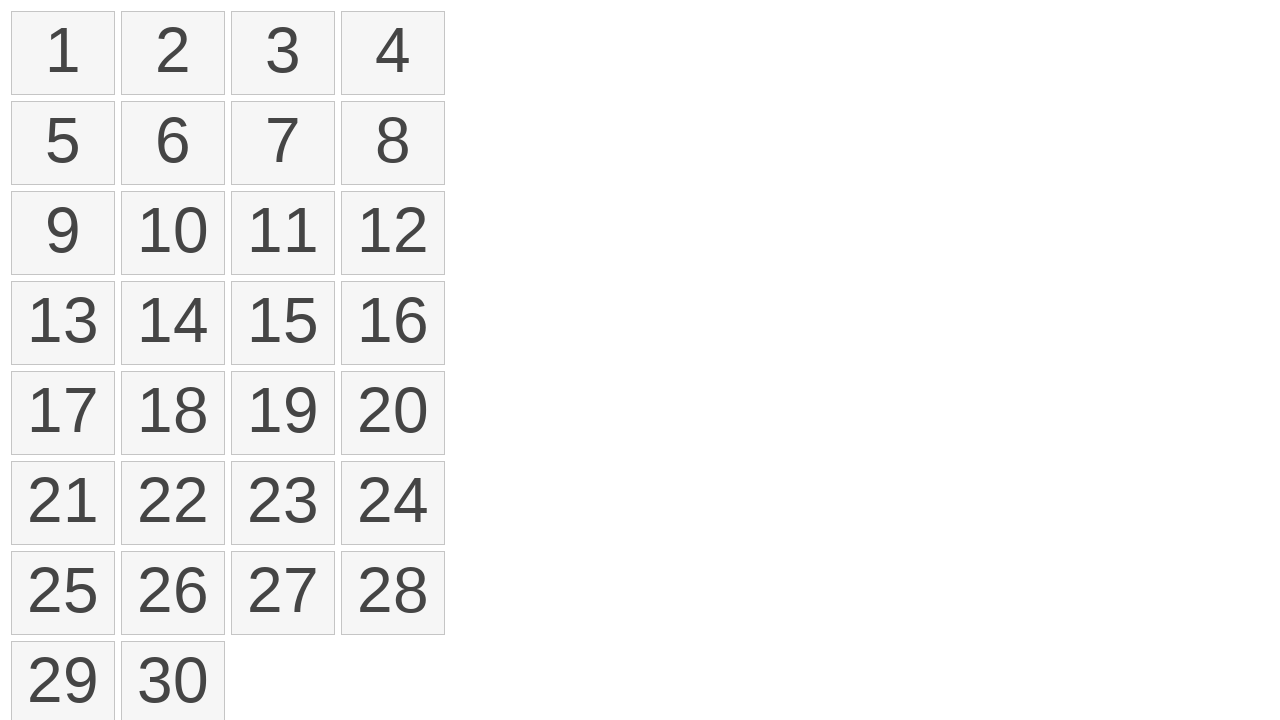

Located all selectable list items
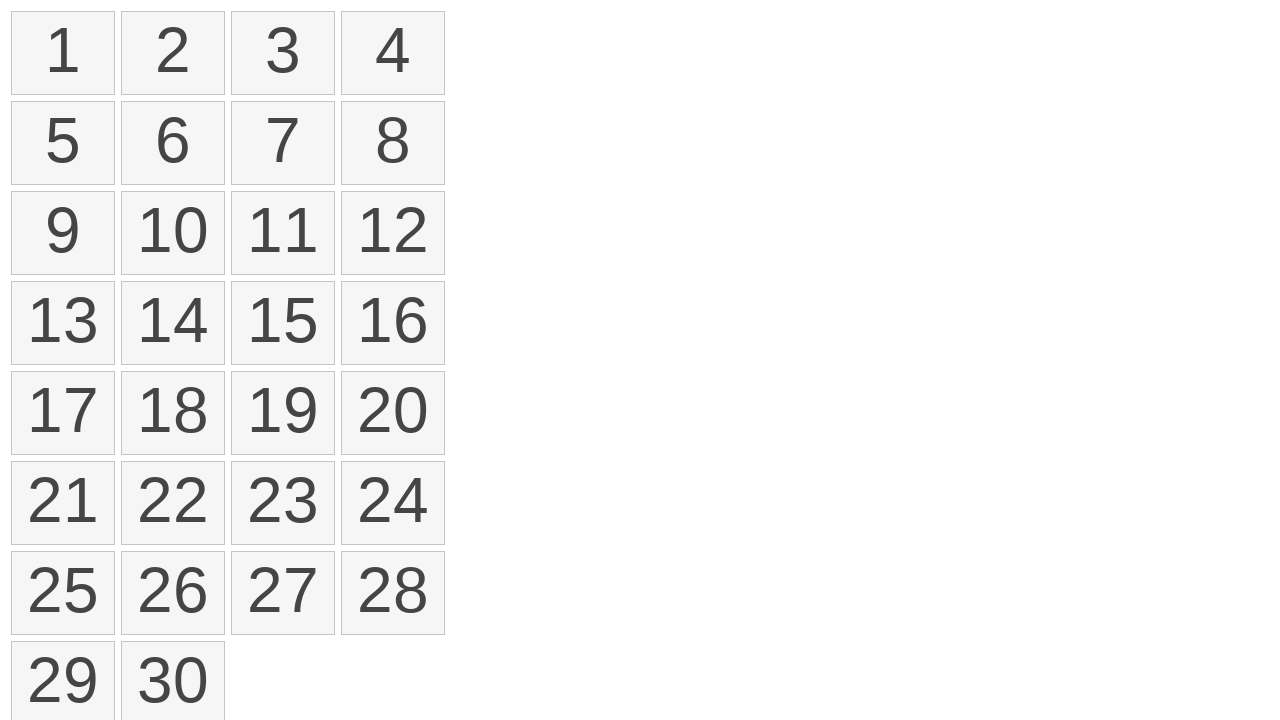

Held down Ctrl key for multi-selection
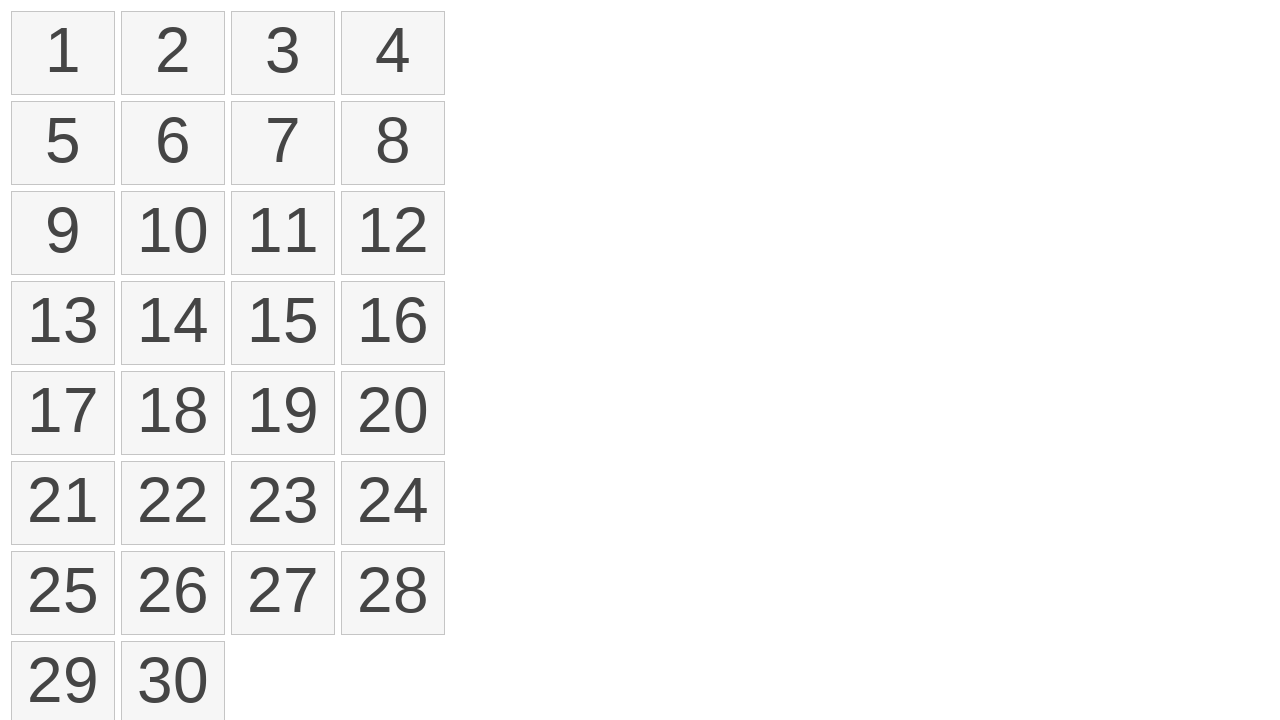

Clicked 1st item (index 0) while holding Ctrl at (63, 53) on #selectable > li >> nth=0
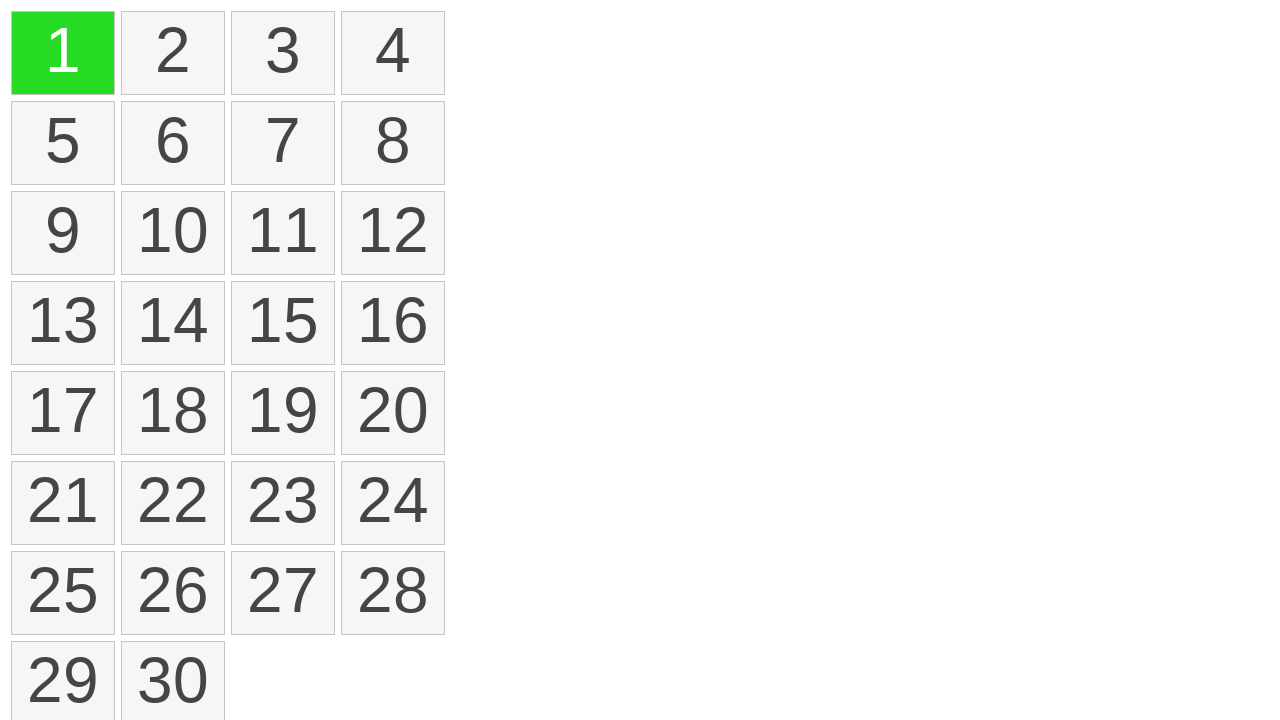

Clicked 3rd item (index 2) while holding Ctrl at (283, 53) on #selectable > li >> nth=2
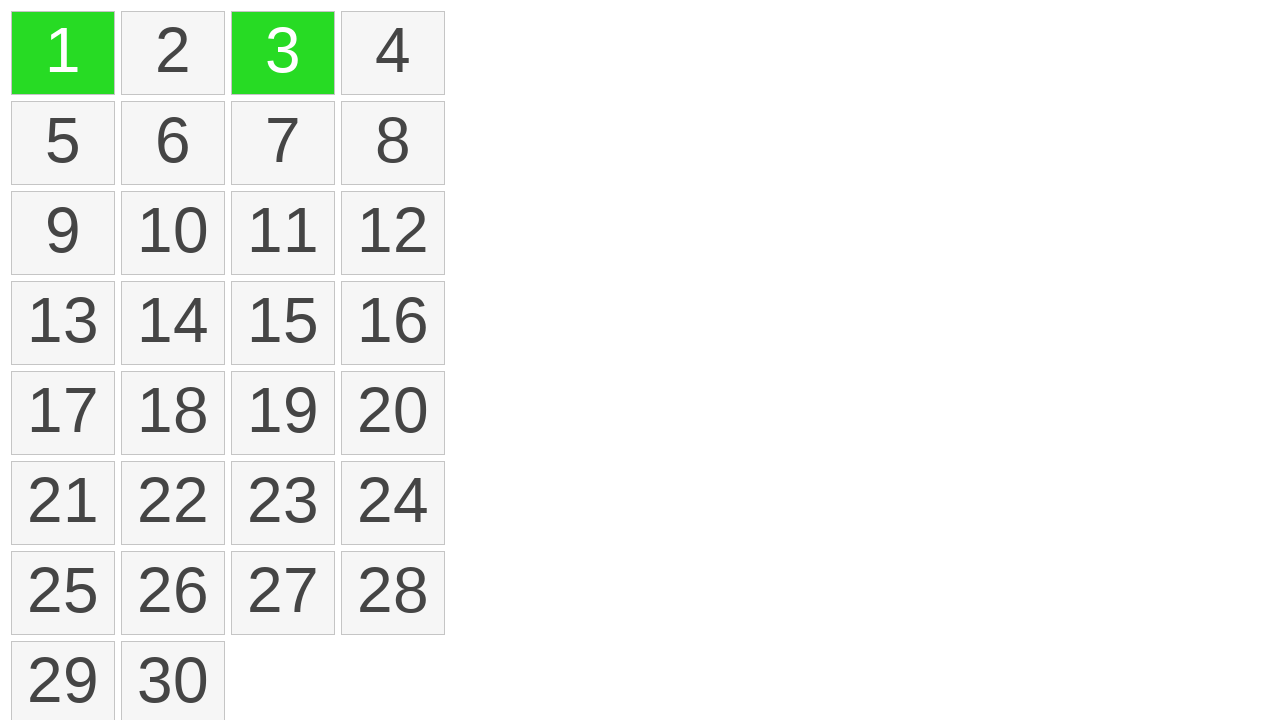

Clicked 4th item (index 3) while holding Ctrl at (393, 53) on #selectable > li >> nth=3
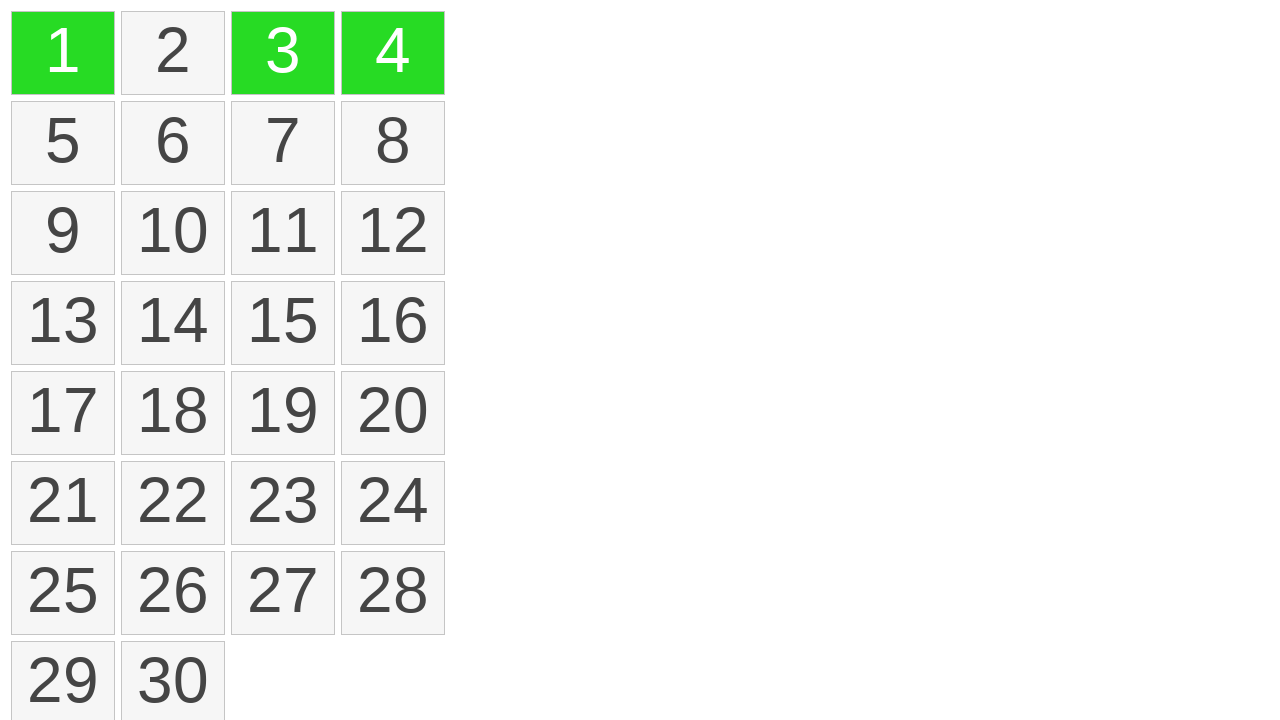

Clicked 11th item (index 10) while holding Ctrl at (283, 233) on #selectable > li >> nth=10
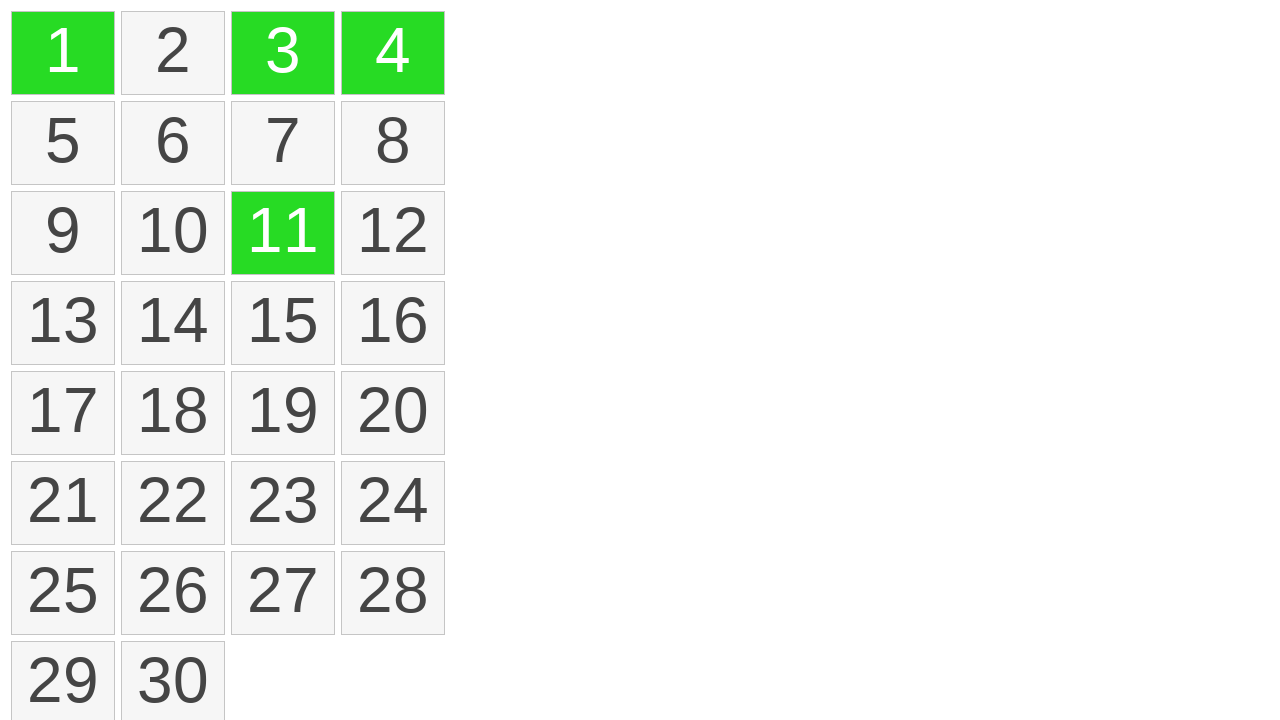

Released Ctrl key
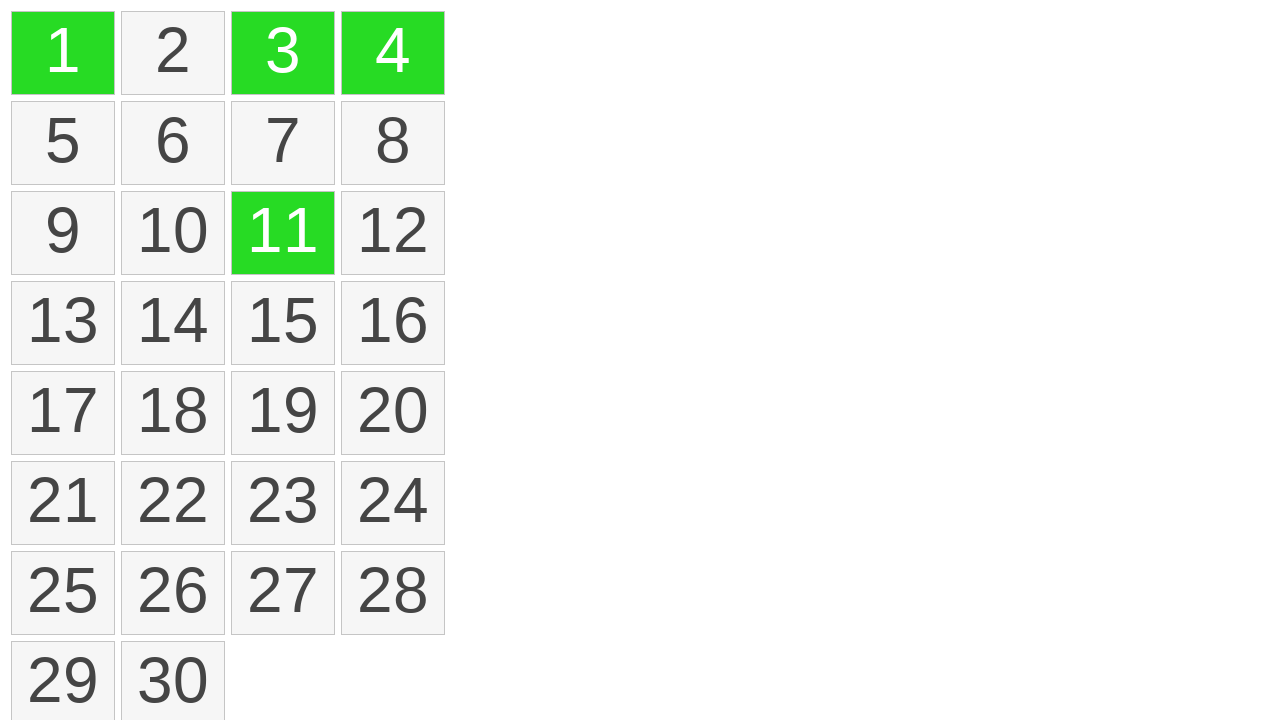

Counted selected items
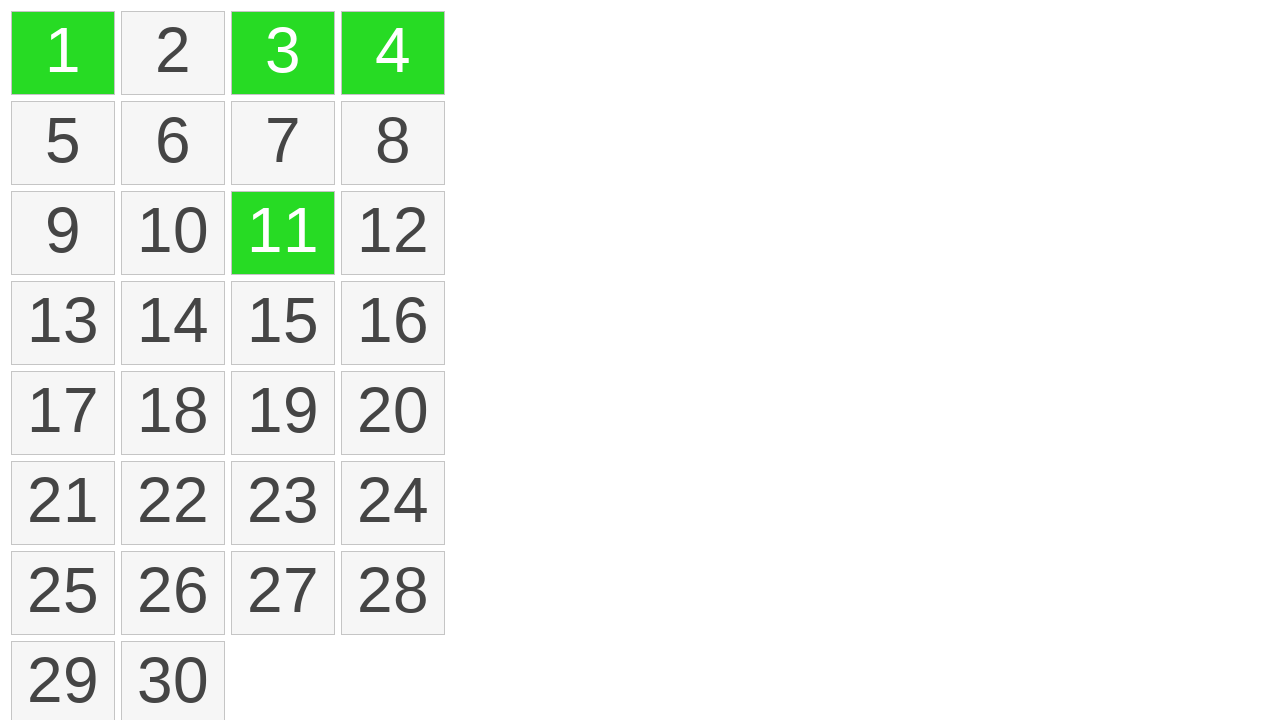

Verified that exactly 4 items are selected (assertion passed)
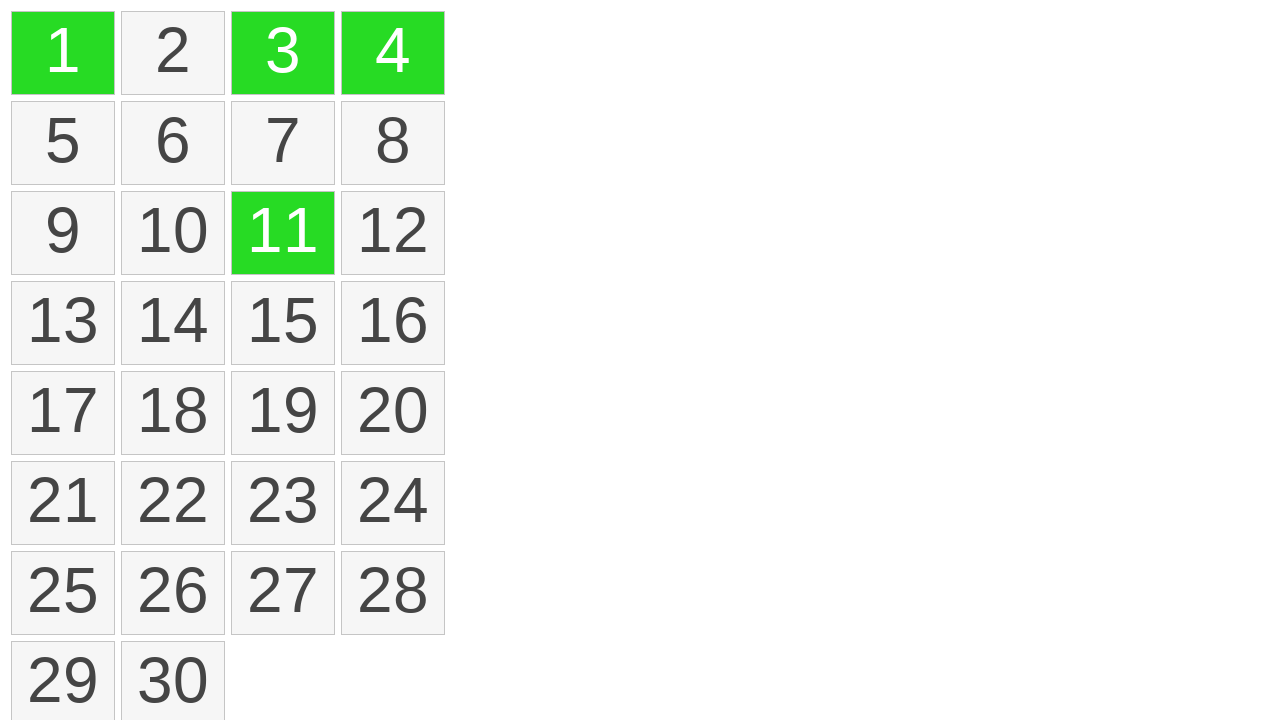

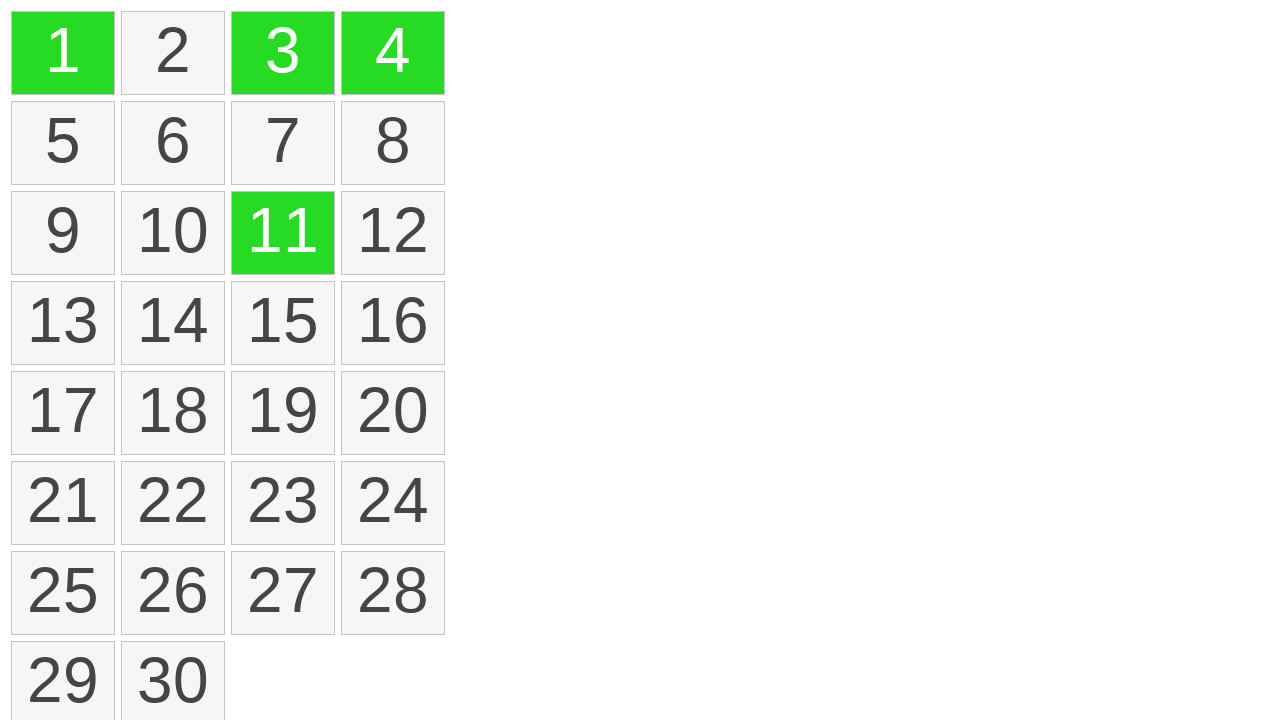